Tests zip code validation with 4 characters on ShareLane registration page - verifies that entering 4 digits keeps the zip code field visible after clicking Continue (boundary test for invalid input)

Starting URL: https://www.sharelane.com/cgi-bin/register.py

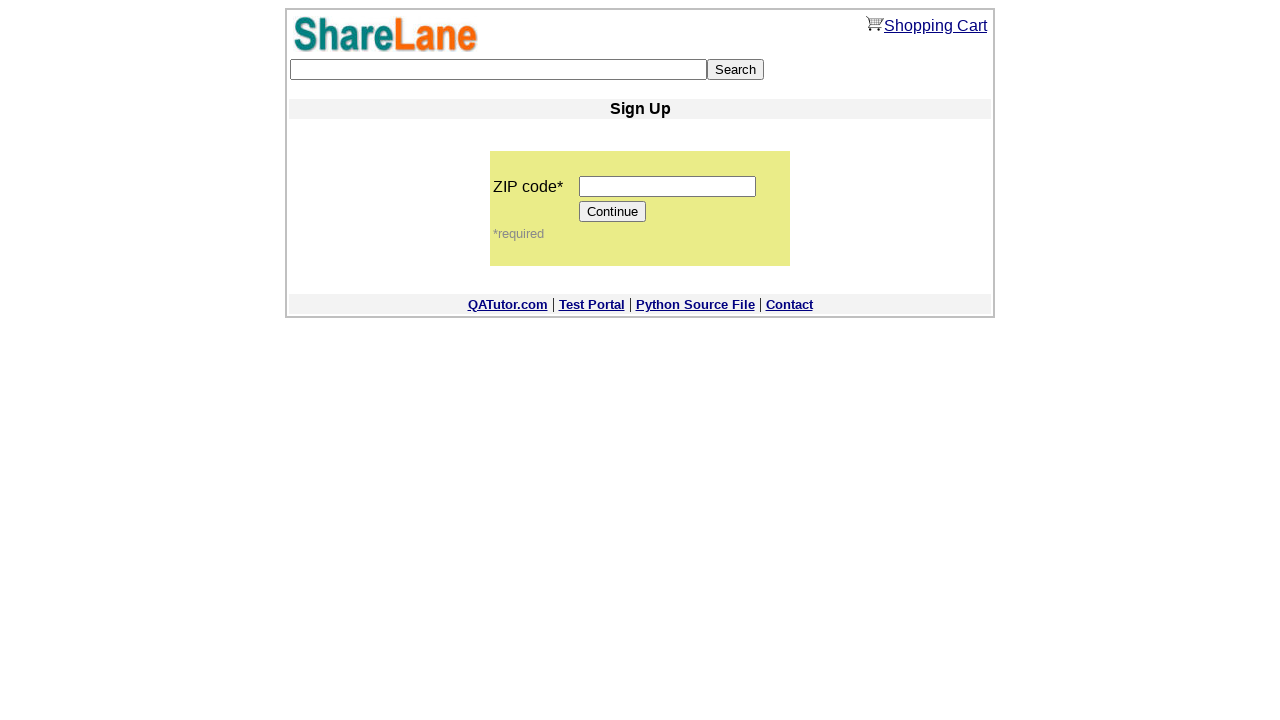

Filled zip code field with 4 characters '1234' (invalid input for boundary test) on input[name='zip_code']
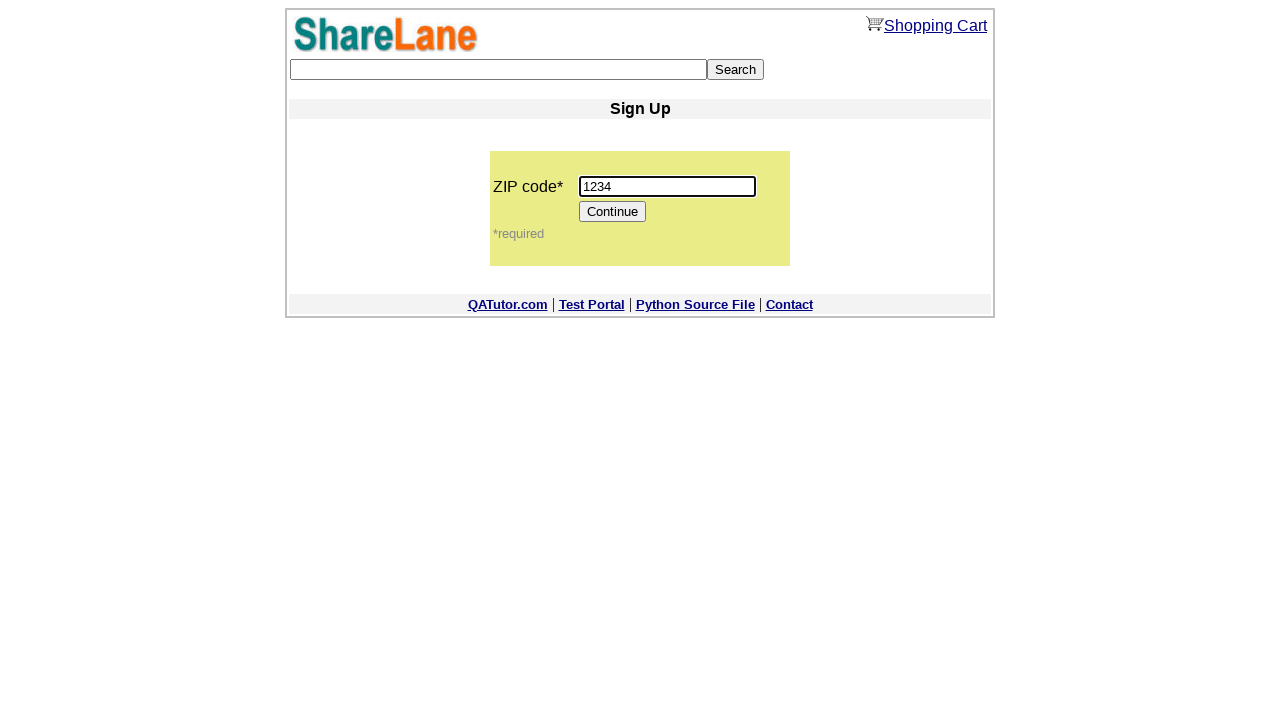

Clicked Continue button to submit registration form with invalid zip code at (613, 212) on xpath=//*[@value='Continue']
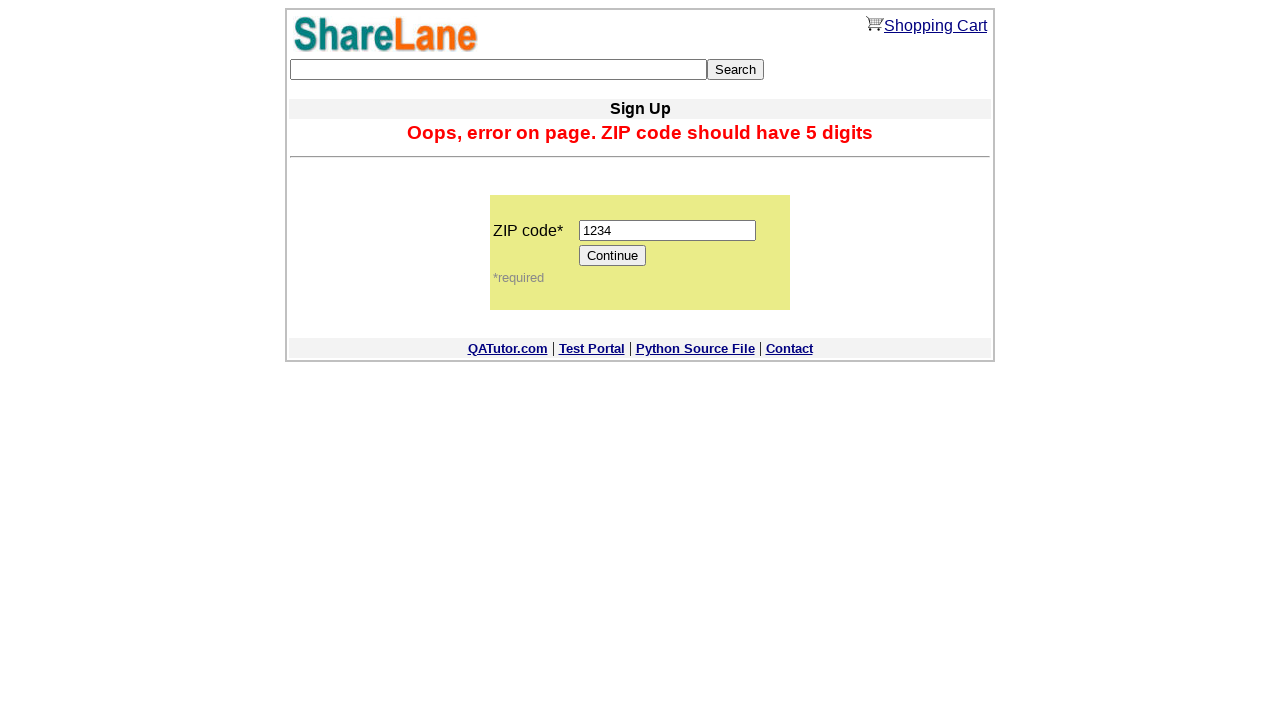

Waited 2000ms for page response after clicking Continue
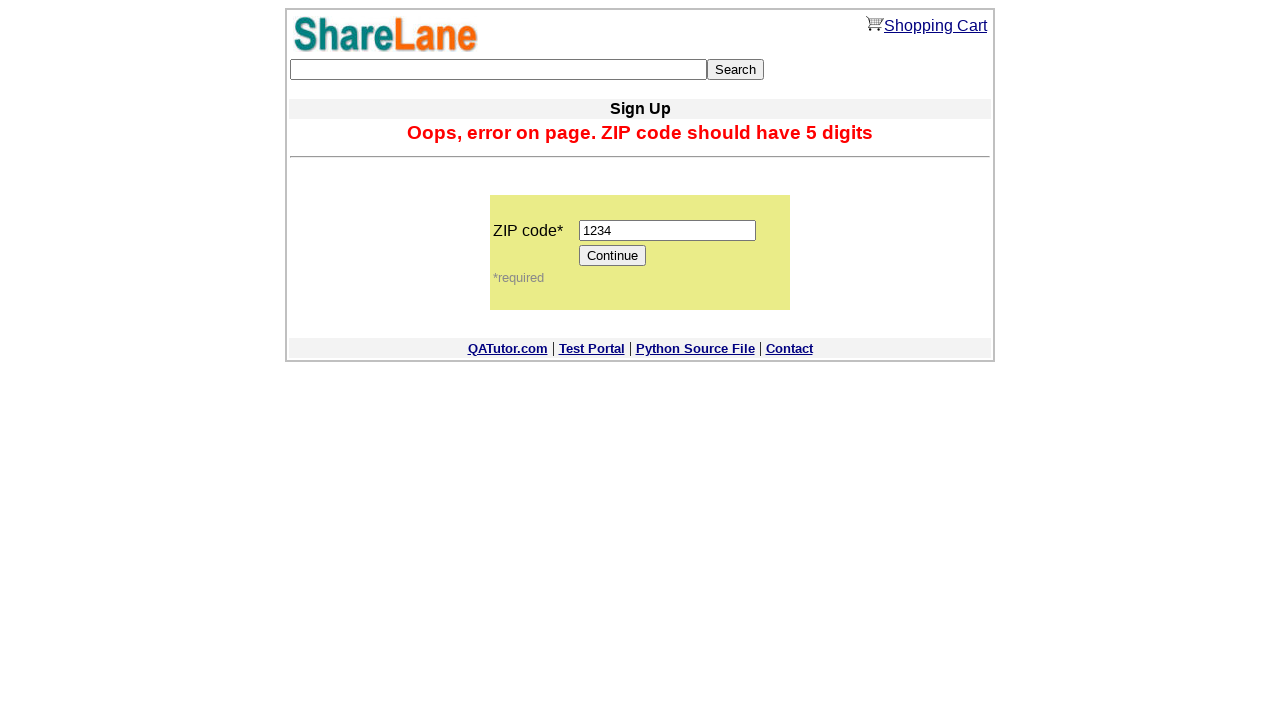

Verified zip code field is still visible after submitting invalid 4-character input
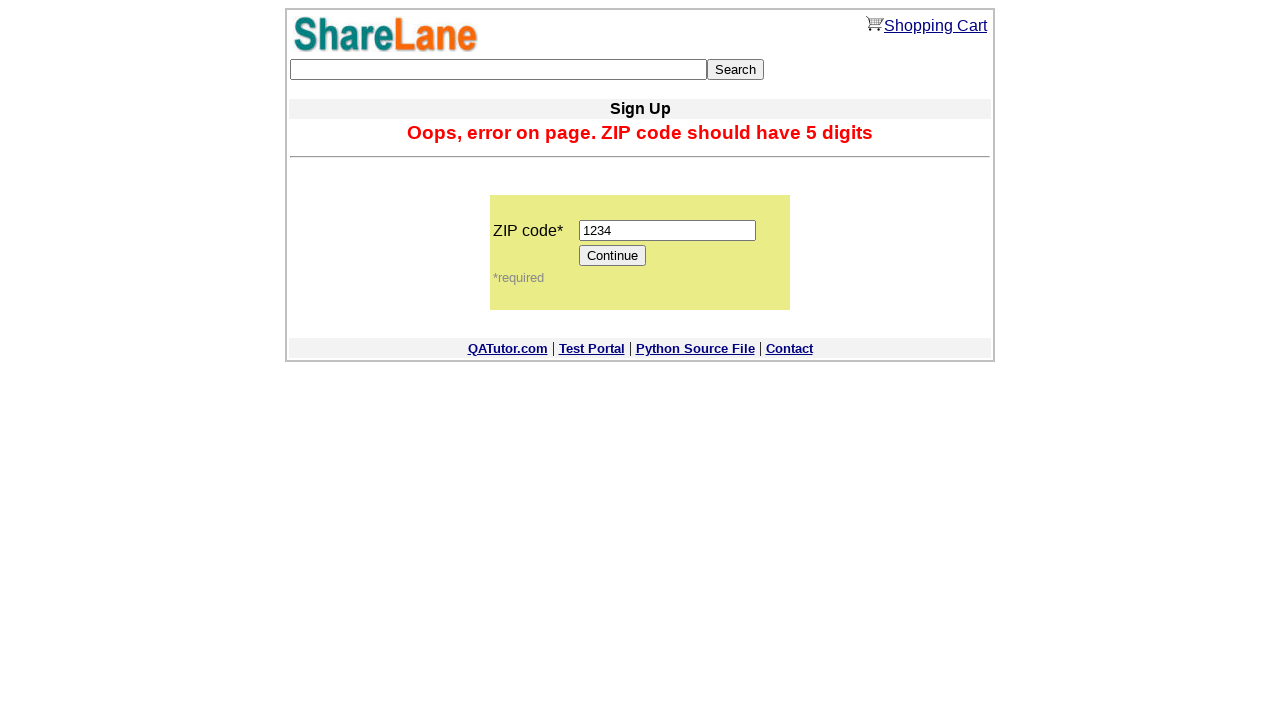

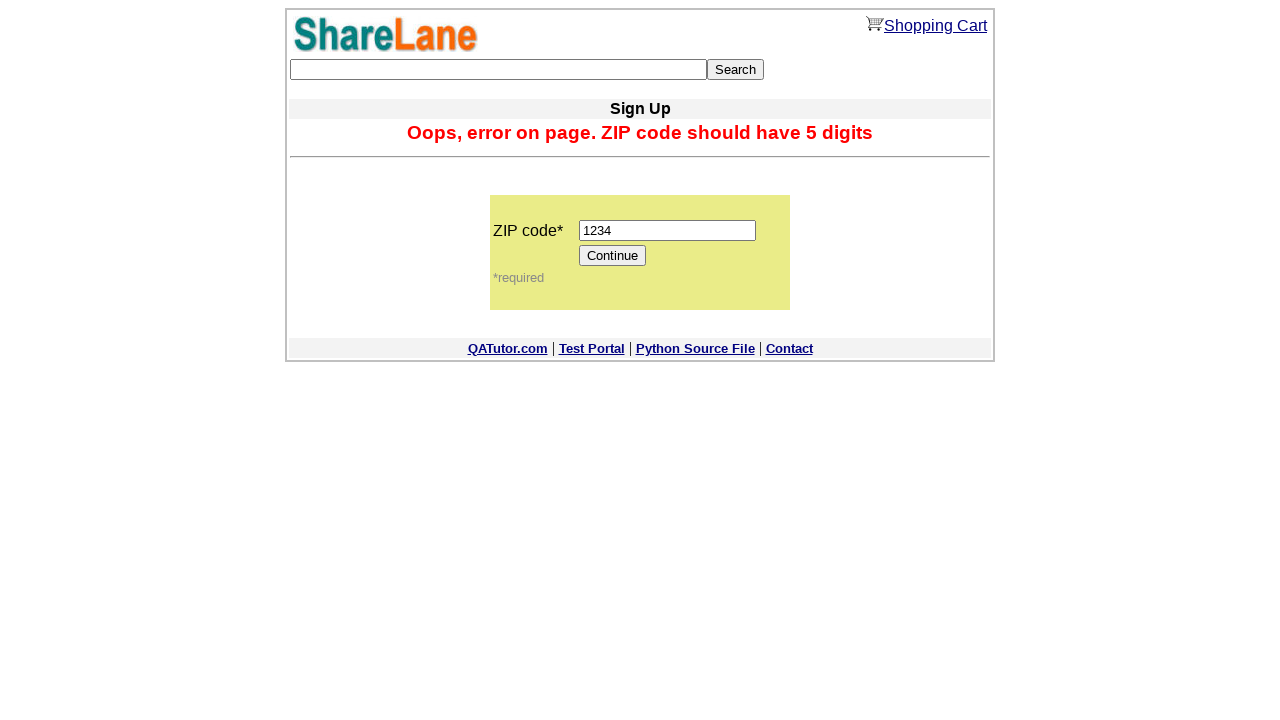